Tests adding a product with quantity 3 to the shopping cart, verifies the success message contains the product name, then navigates to cart and verifies the URL and cart contents.

Starting URL: https://cms.demo.katalon.com/product/flying-ninja/

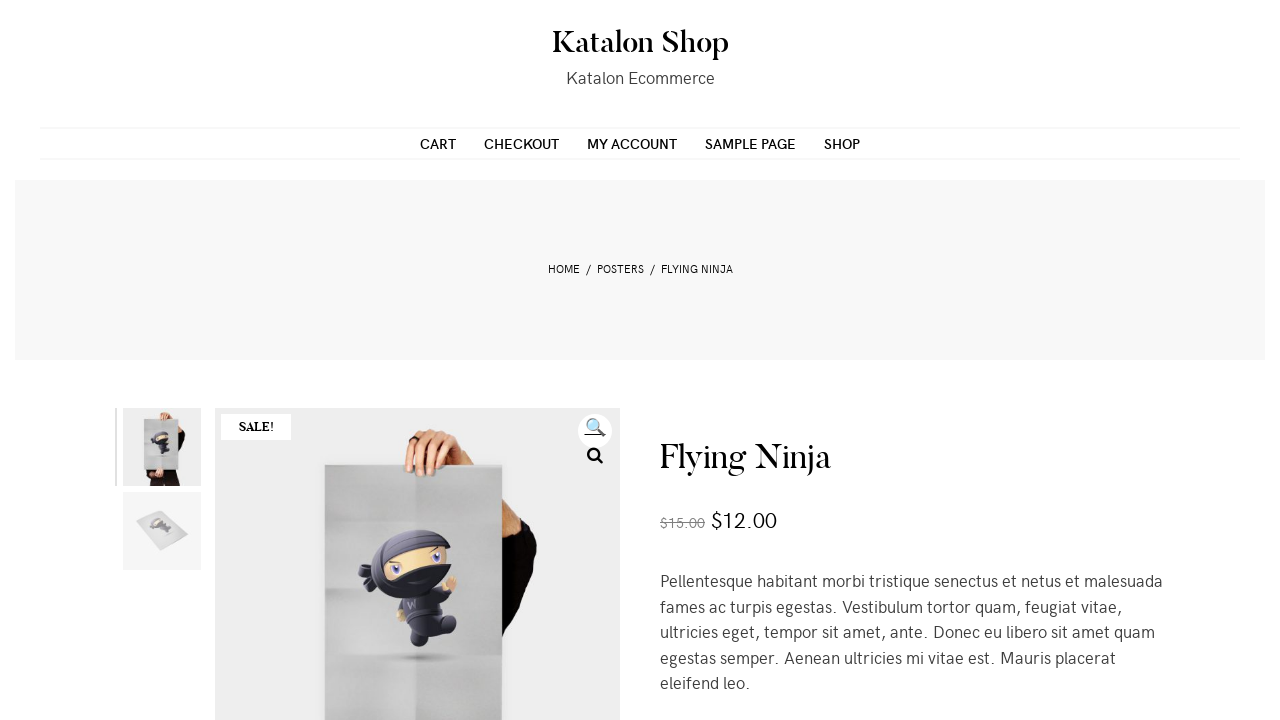

Cleared the quantity input field on //*[@class='quantity']/input
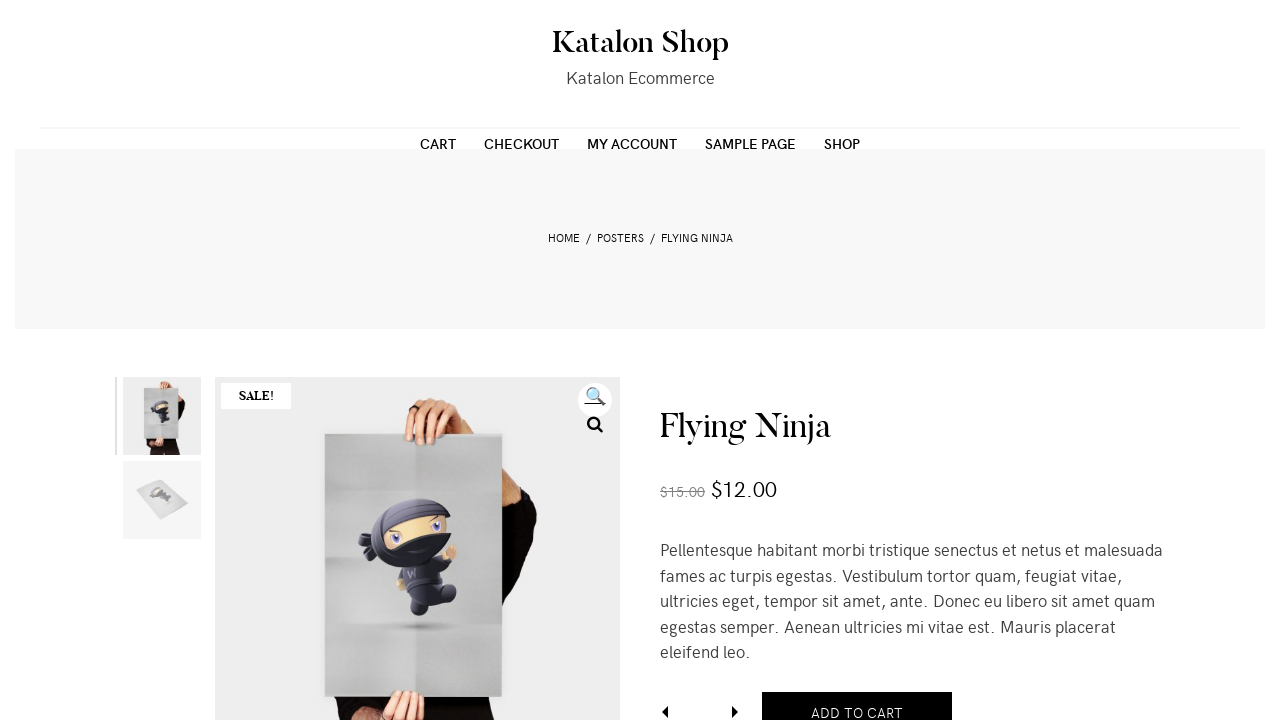

Entered quantity of 3 in the quantity field on //*[@class='quantity']/input
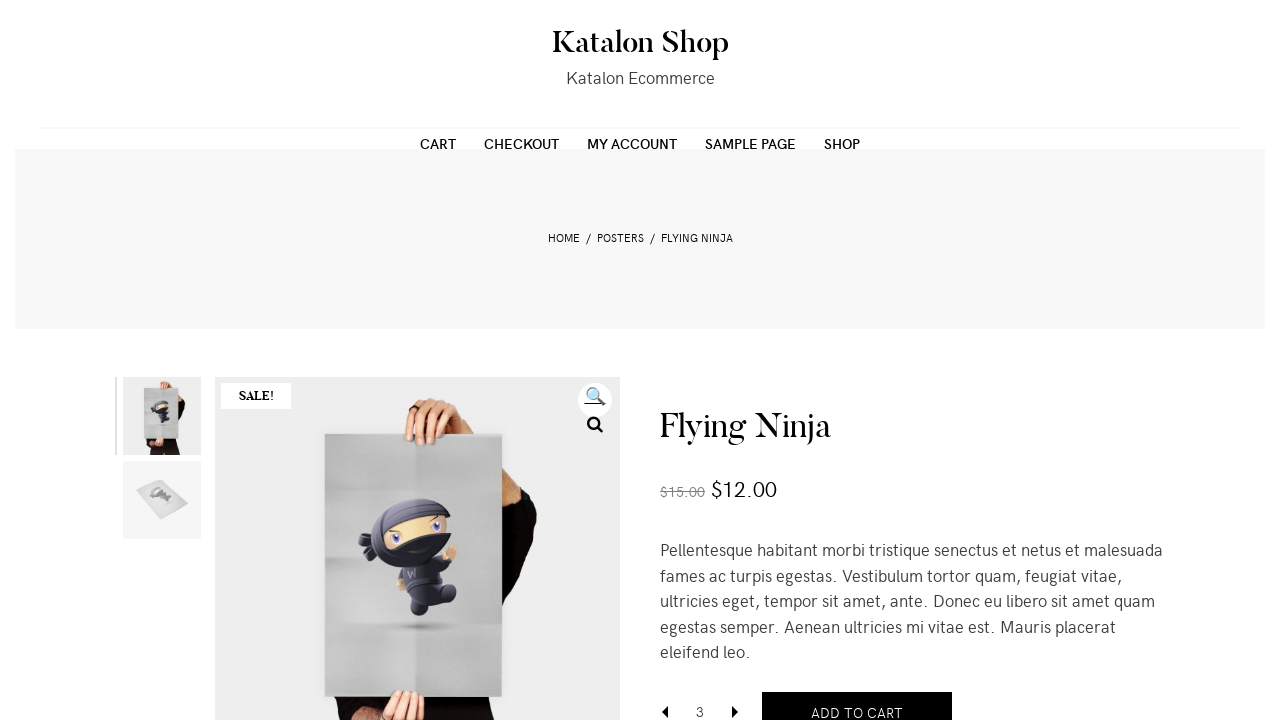

Clicked the Add to cart button at (857, 699) on [name='add-to-cart']
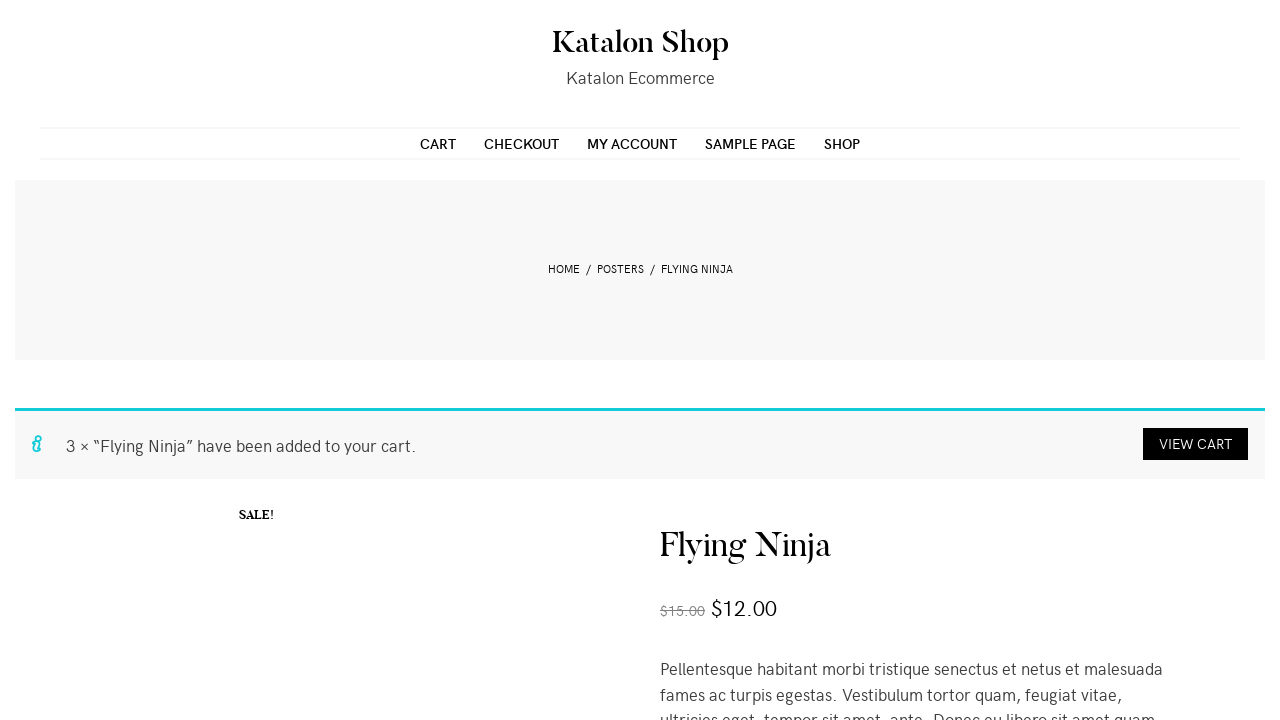

Success message appeared with product details
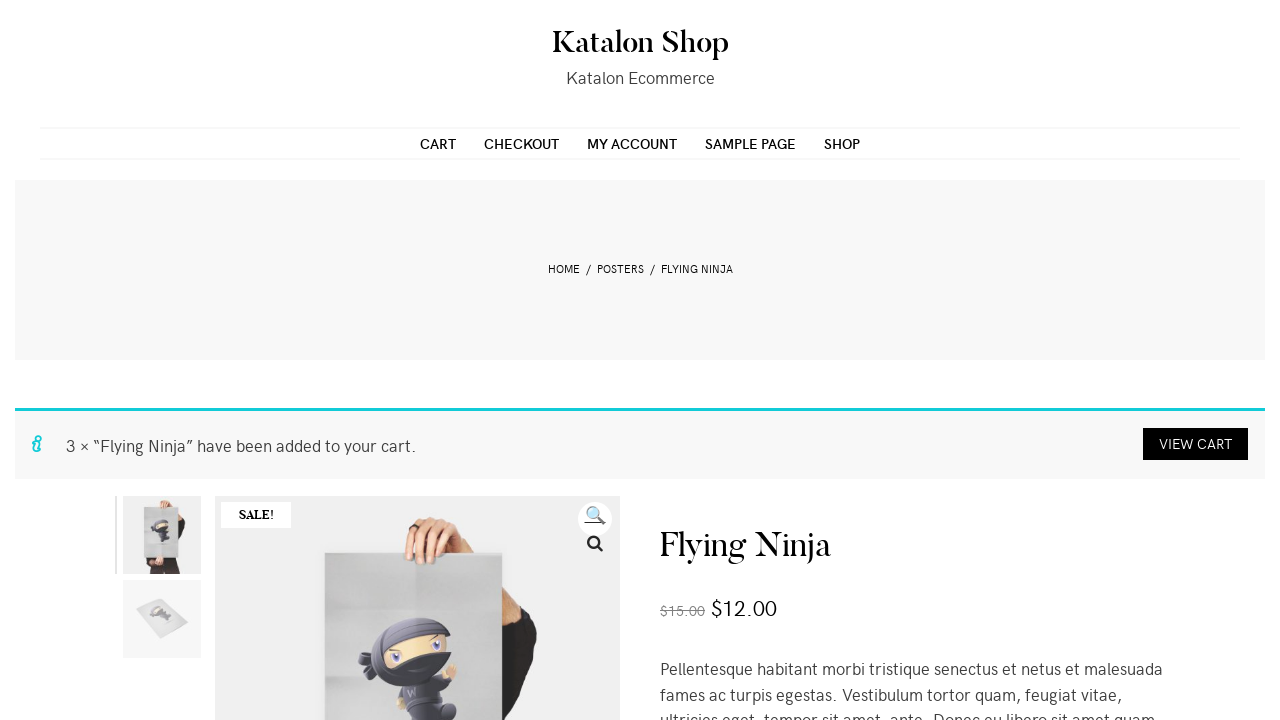

Clicked the Cart link in the success message at (1196, 444) on .woocommerce-message a
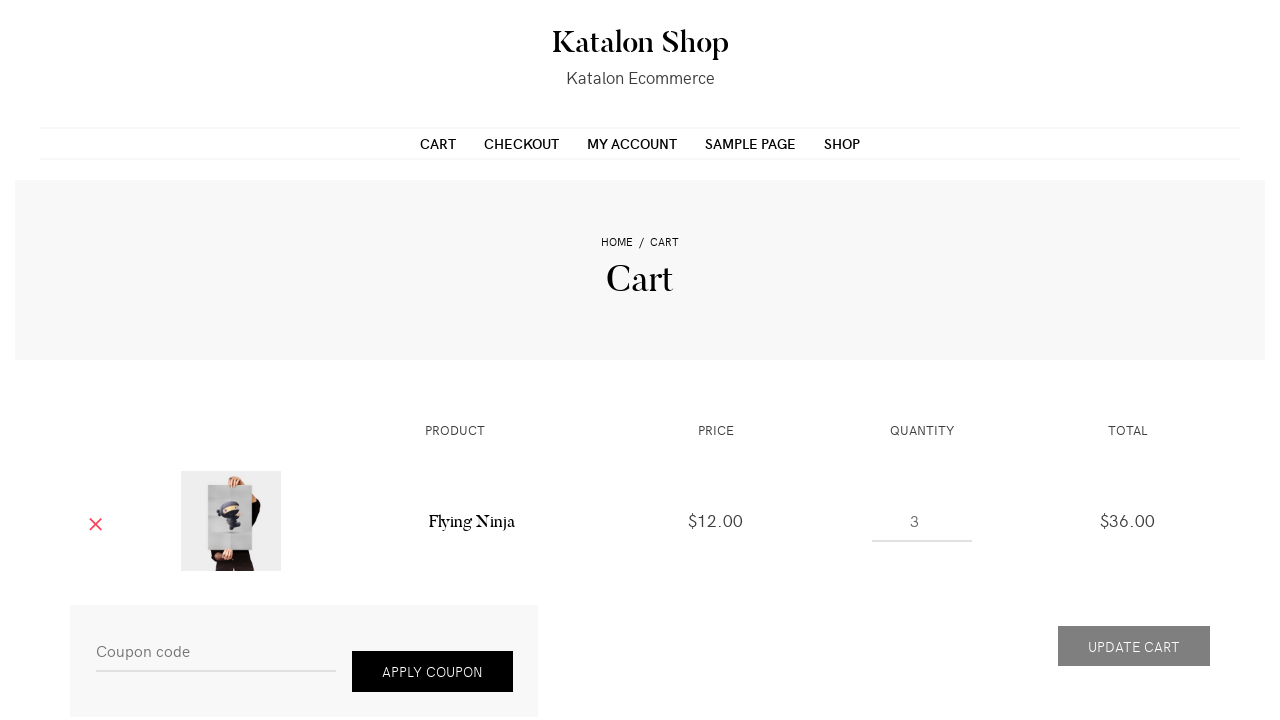

Cart page loaded and content is visible
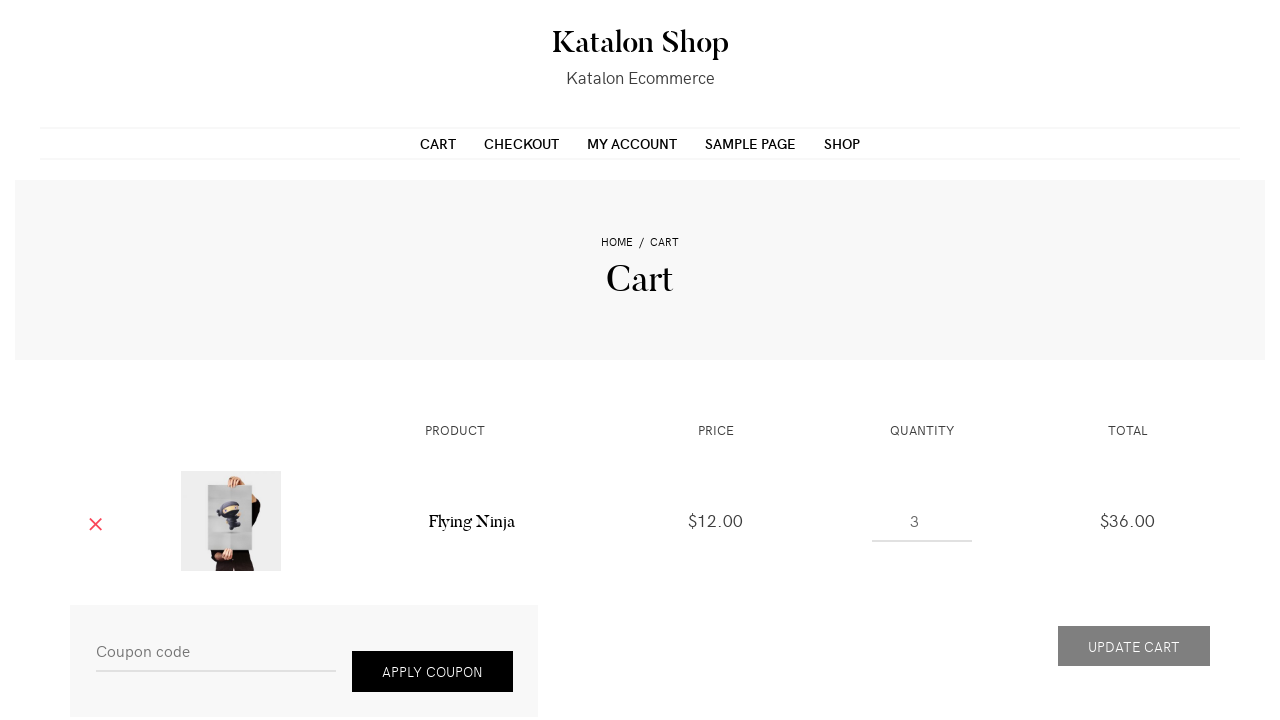

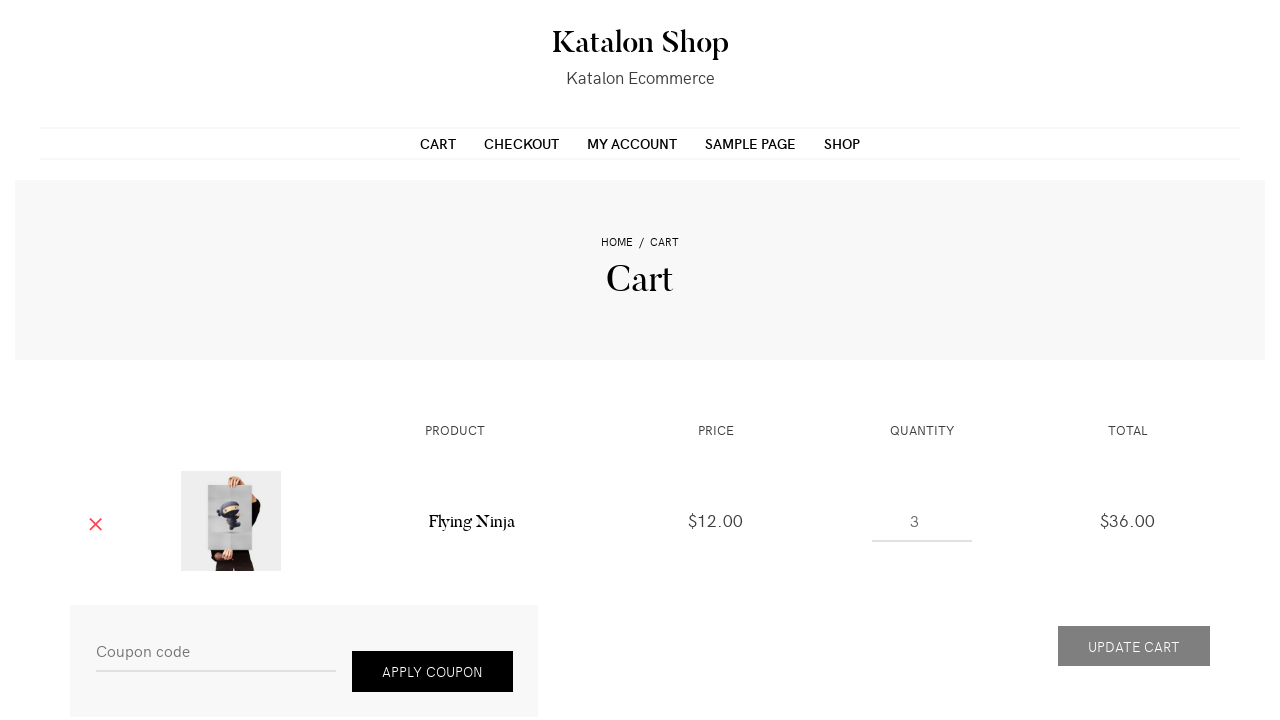